Tests a todo application by adding a new item, marking it as completed, and filtering to view only completed items

Starting URL: https://example.cypress.io/todo#/

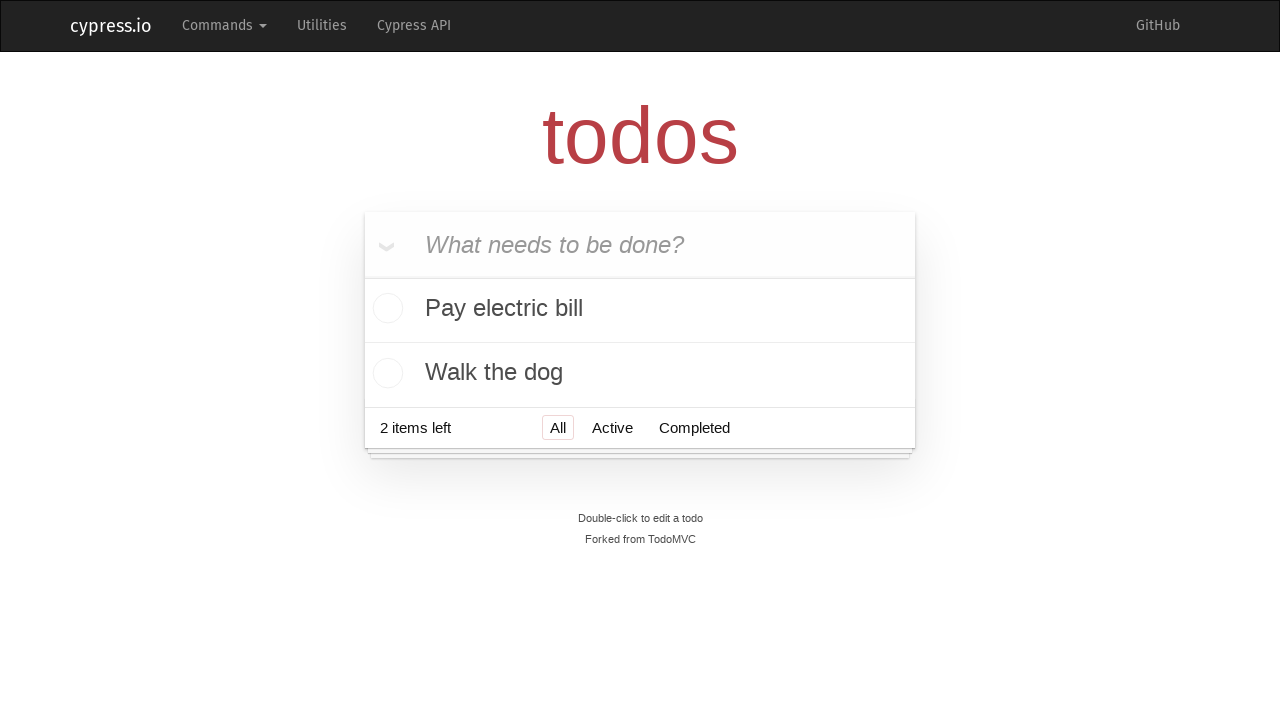

Filled new todo input field with 'Item nuevo' on .new-todo
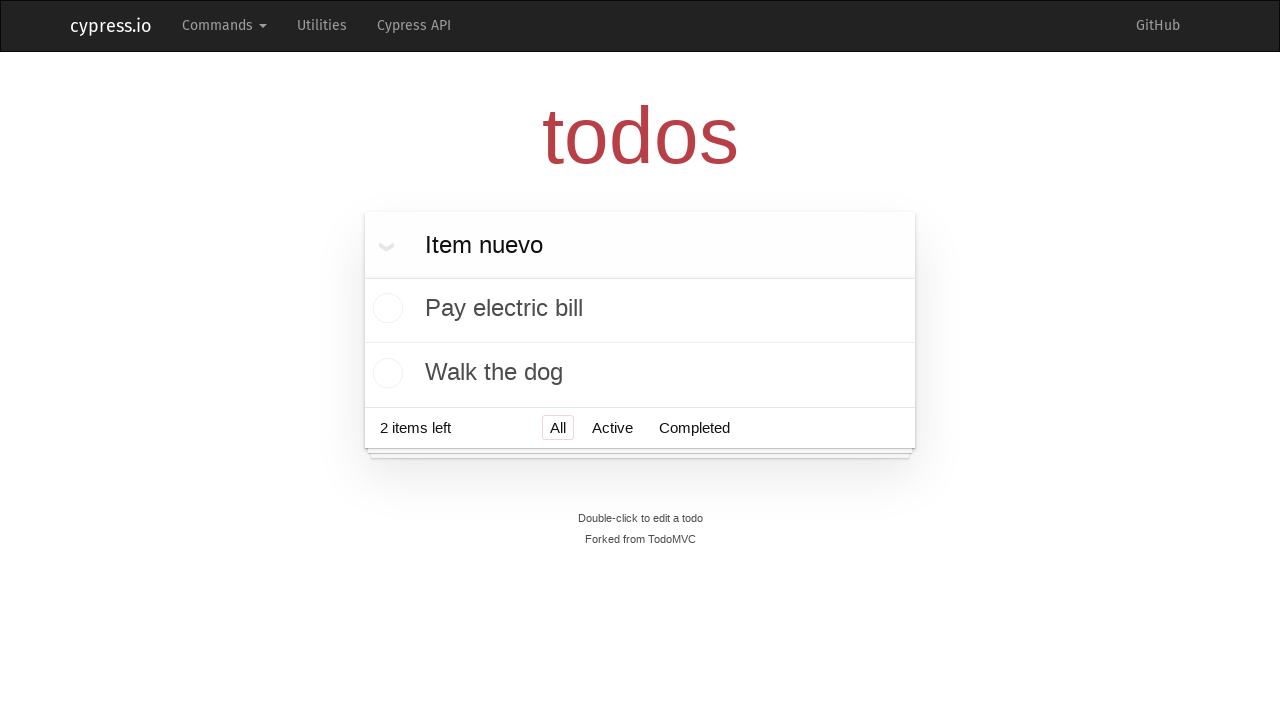

Pressed Enter to add the new todo item on .new-todo
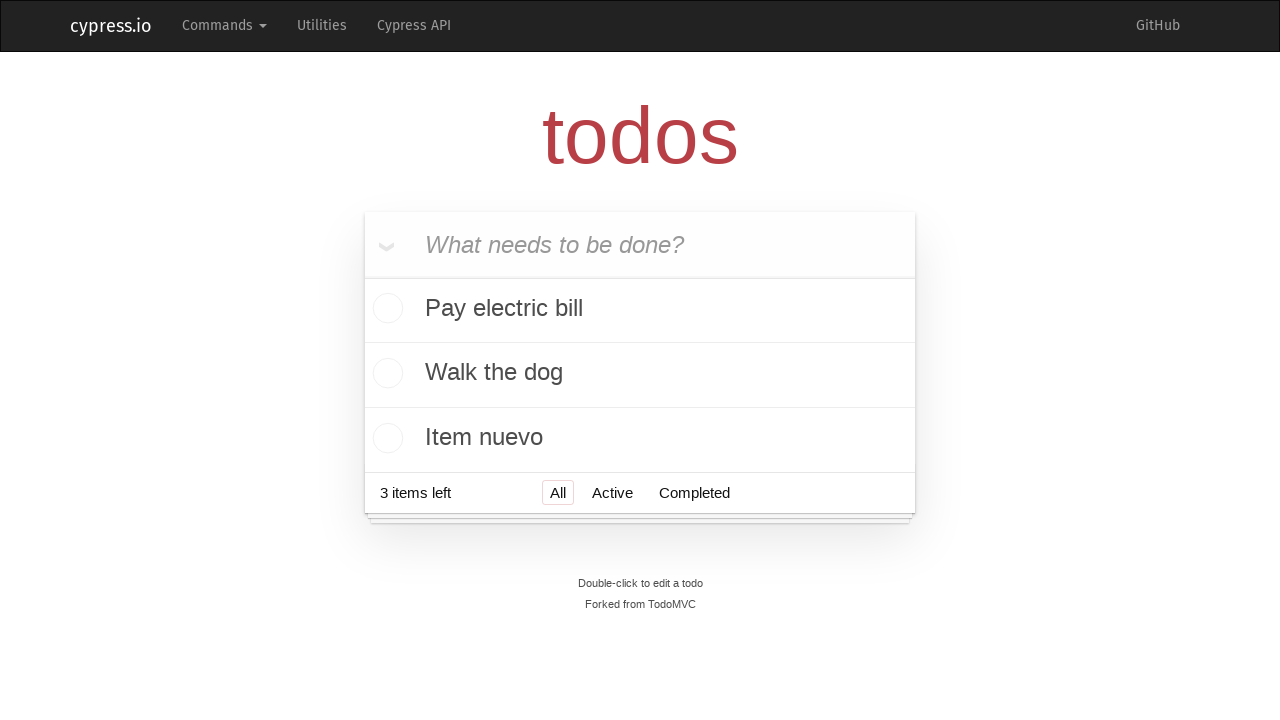

Clicked checkbox to mark 'Item nuevo' as completed at (385, 438) on //label[text()='Item nuevo']/preceding-sibling::input
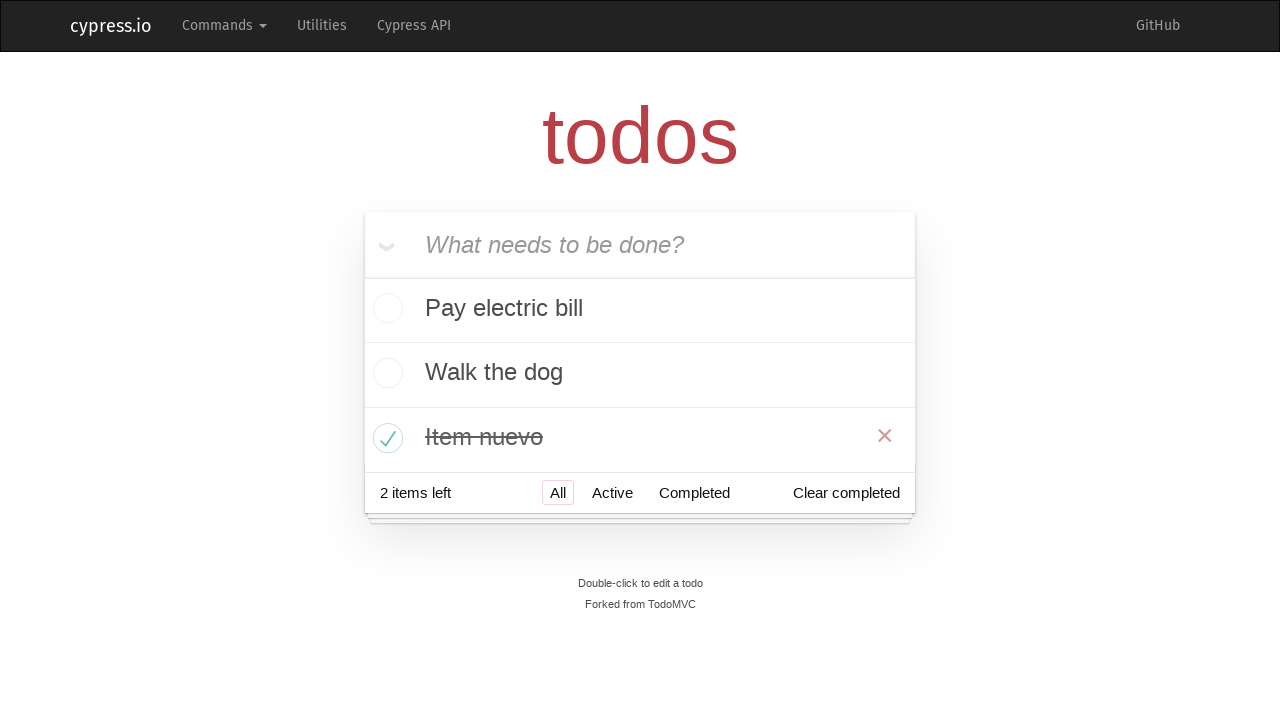

Clicked 'Completed' filter button at (694, 492) on text=Completed
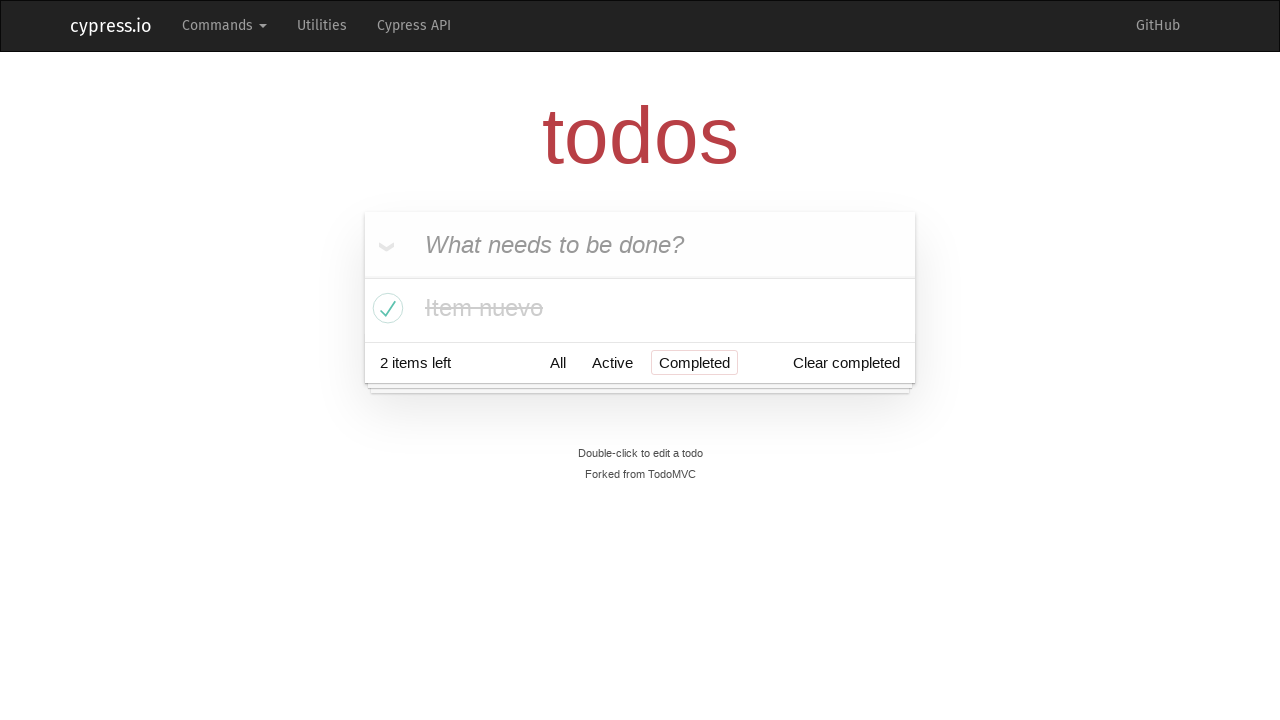

Completed item 'Item nuevo' is now visible in filtered view
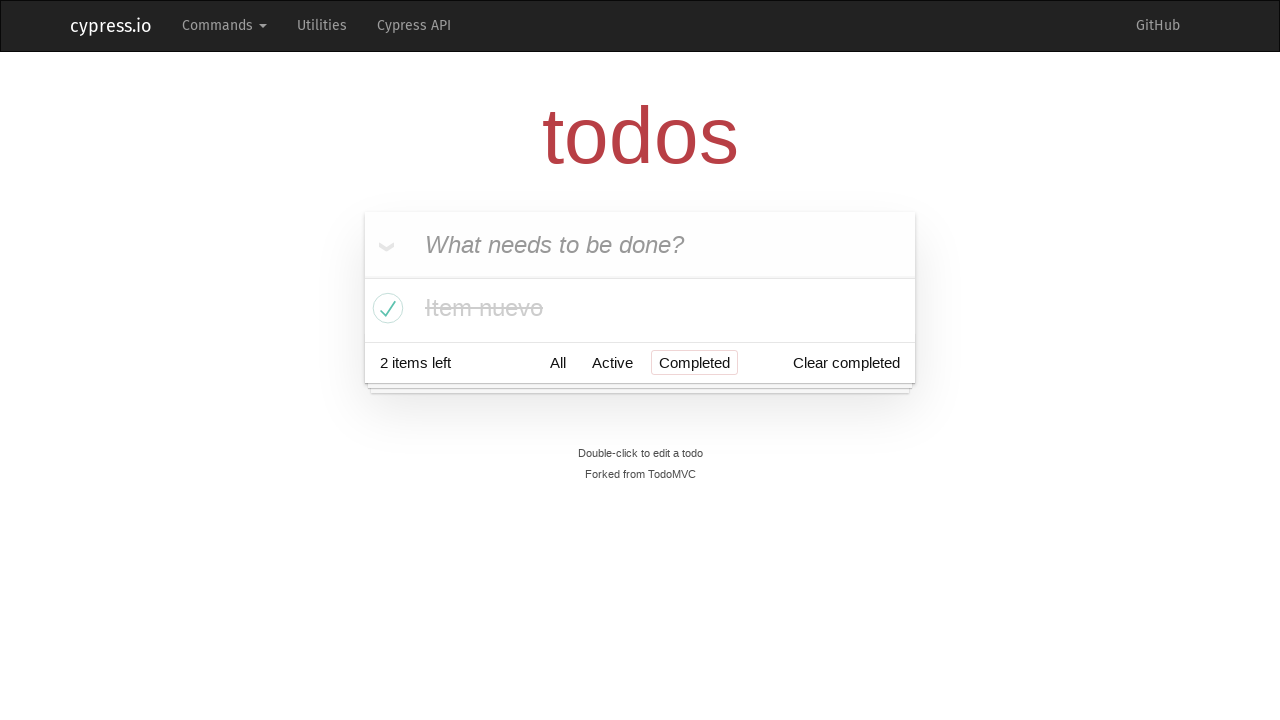

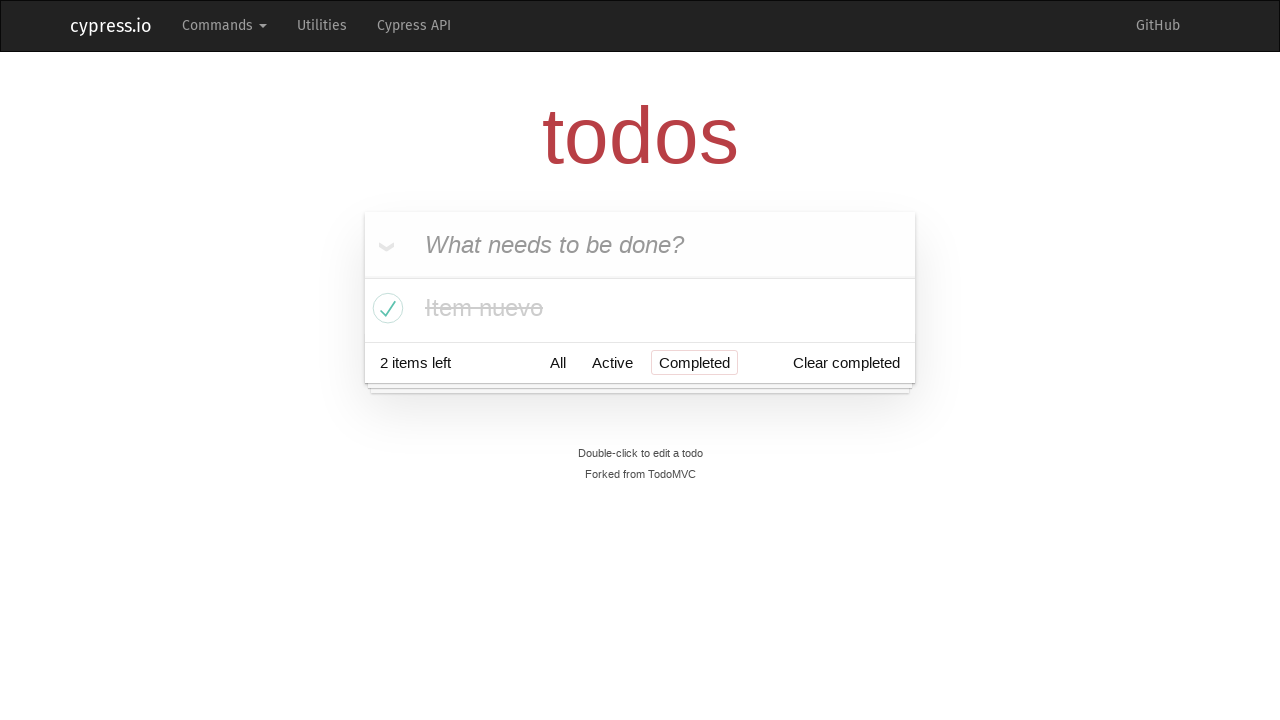